Tests jQuery UI sortable functionality by navigating to the sortable demo page, switching to iframe, and interacting with sortable elements

Starting URL: https://jqueryui.com/resizable/

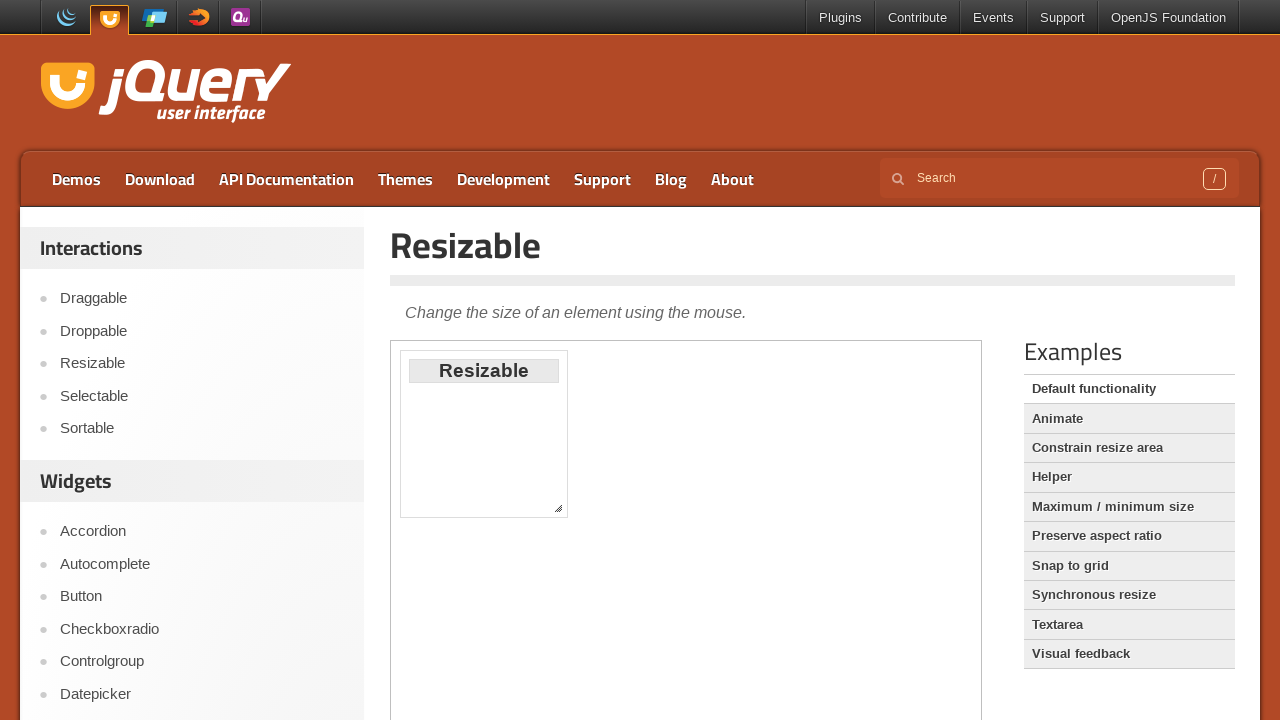

Clicked on Sortable link to navigate to sortable demo at (202, 429) on xpath=//a[text()='Sortable']
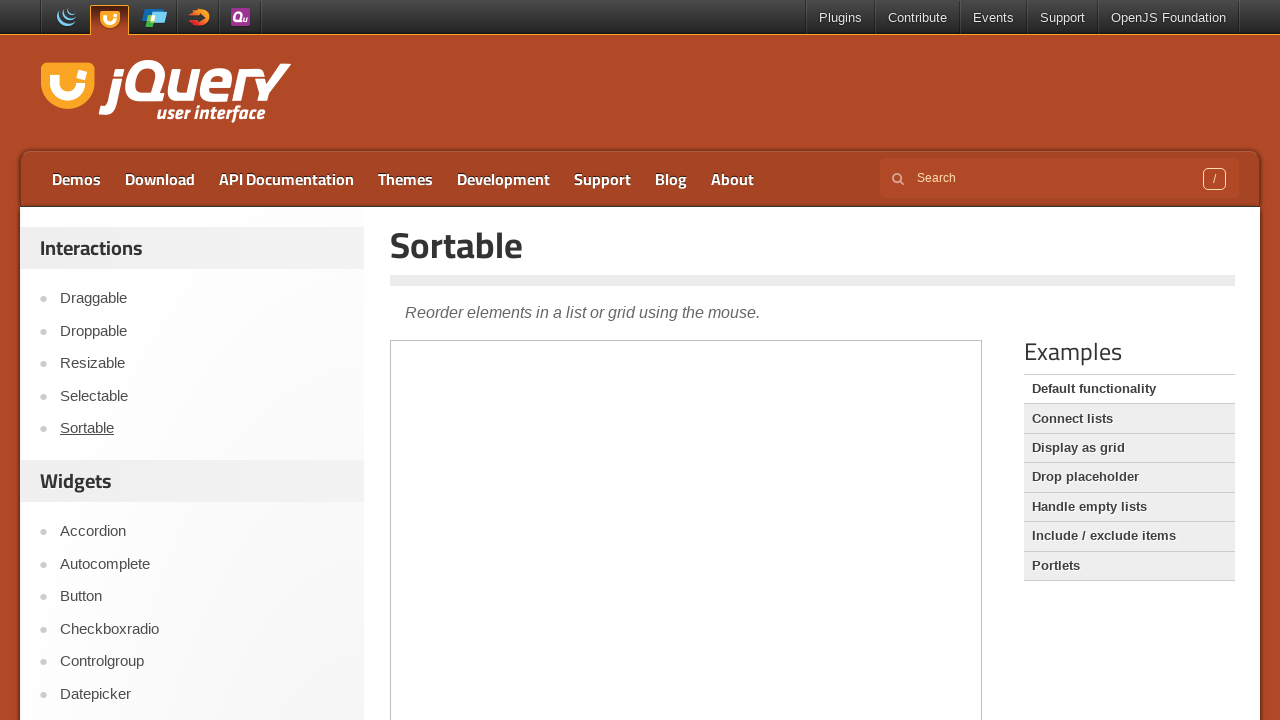

Located iframe containing the sortable demo
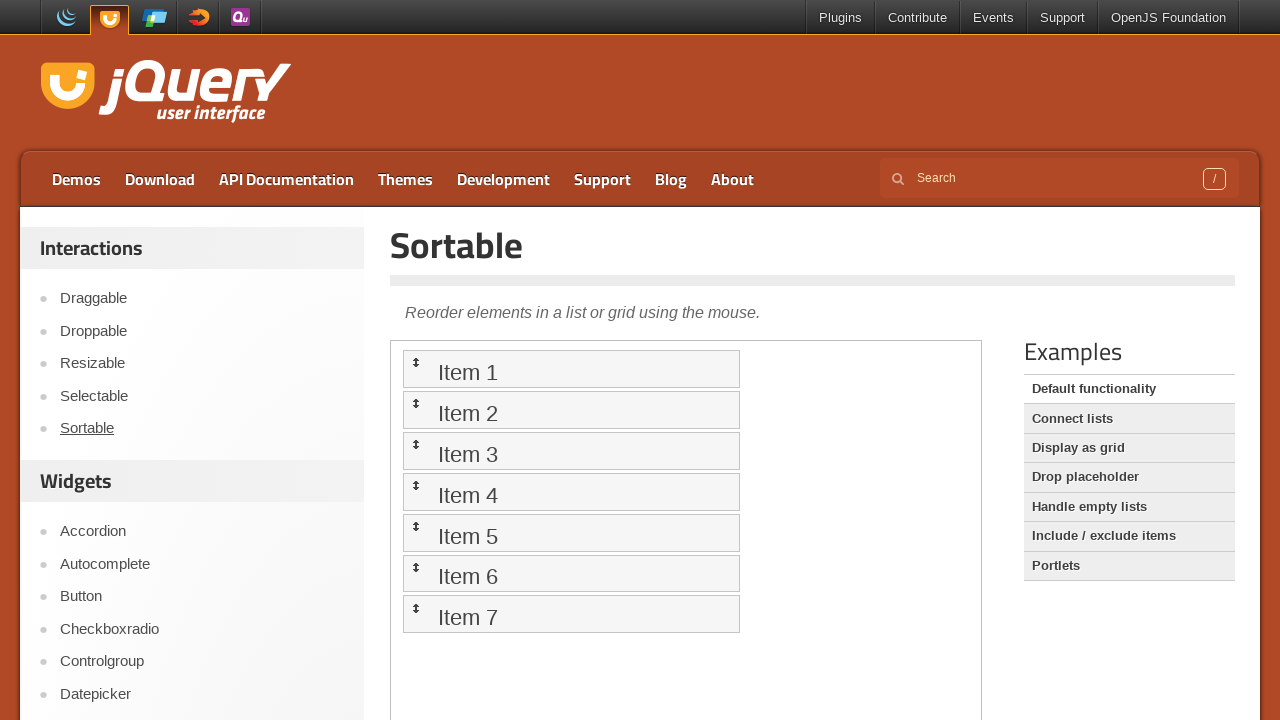

Retrieved all sortable list items from iframe
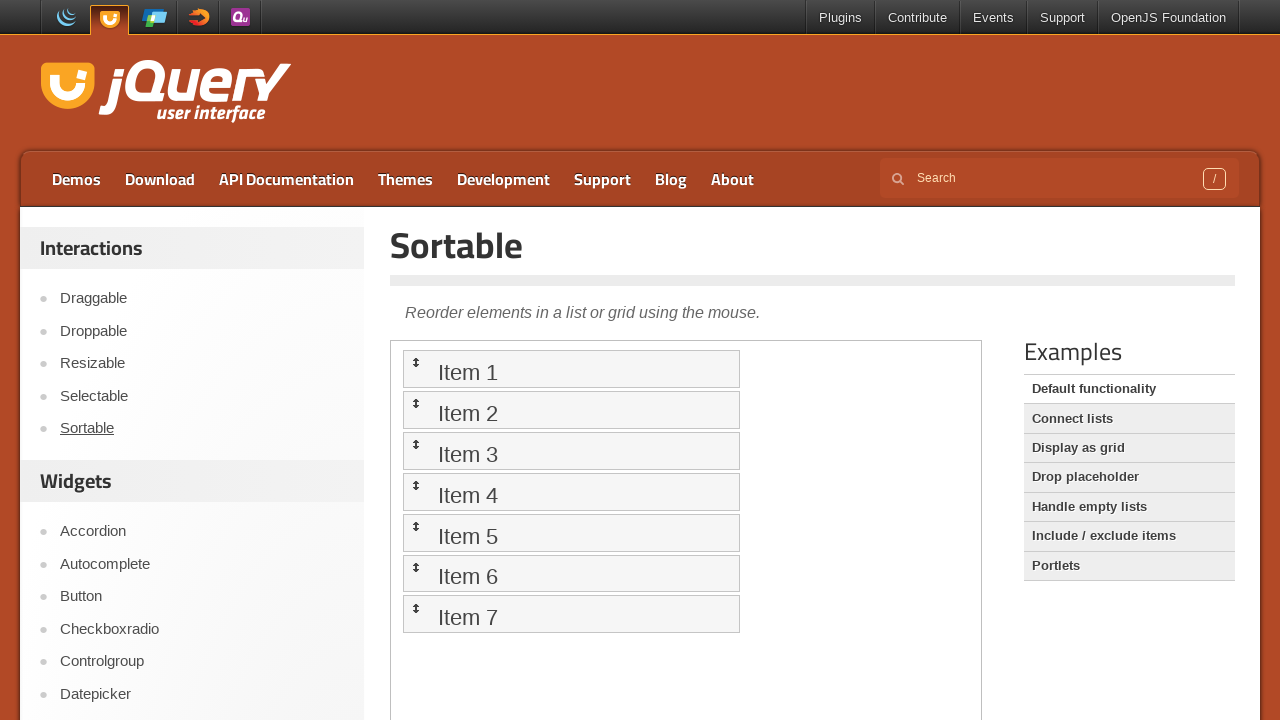

Extracted text content from all sortable items
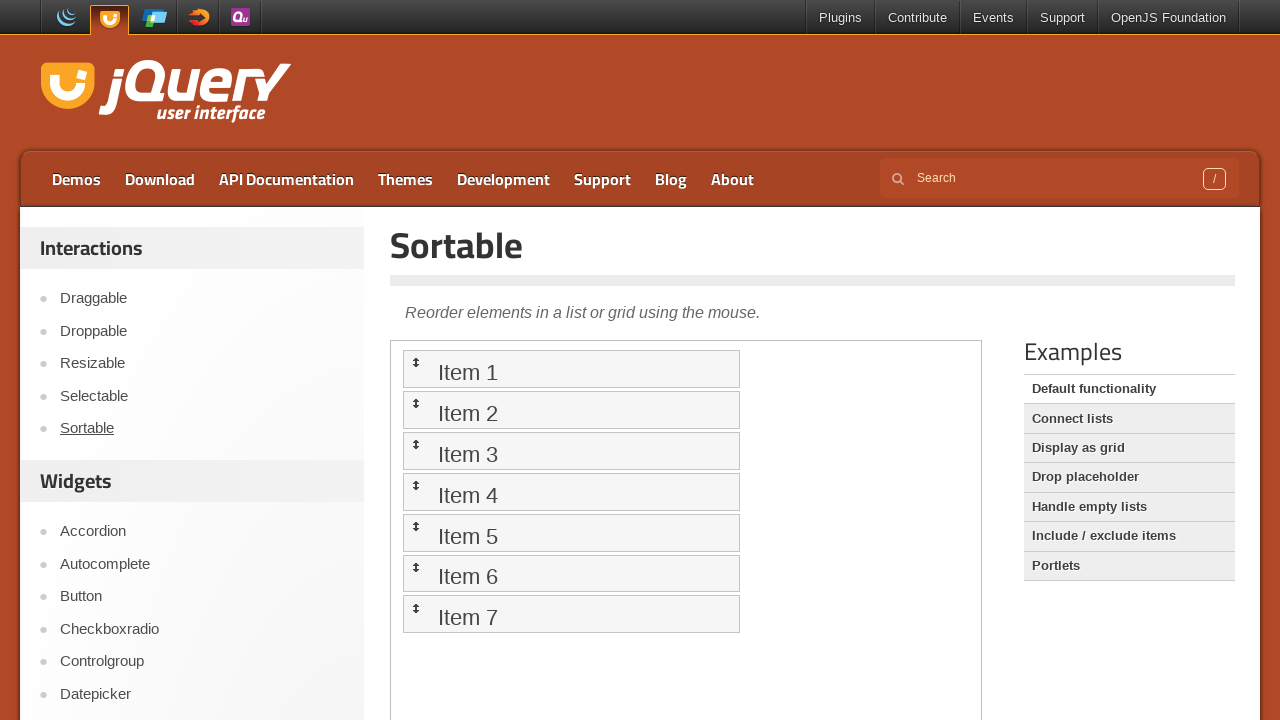

Sorted item texts alphabetically
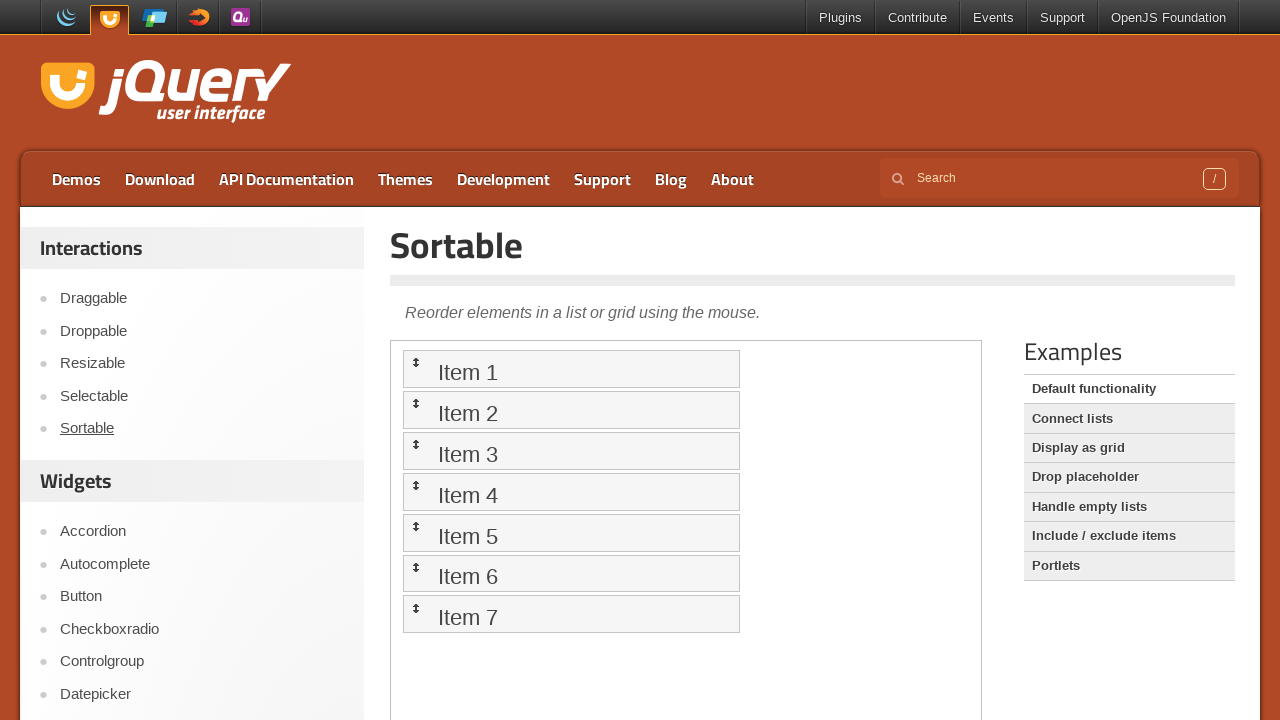

Reordered sortable elements alphabetically using JavaScript
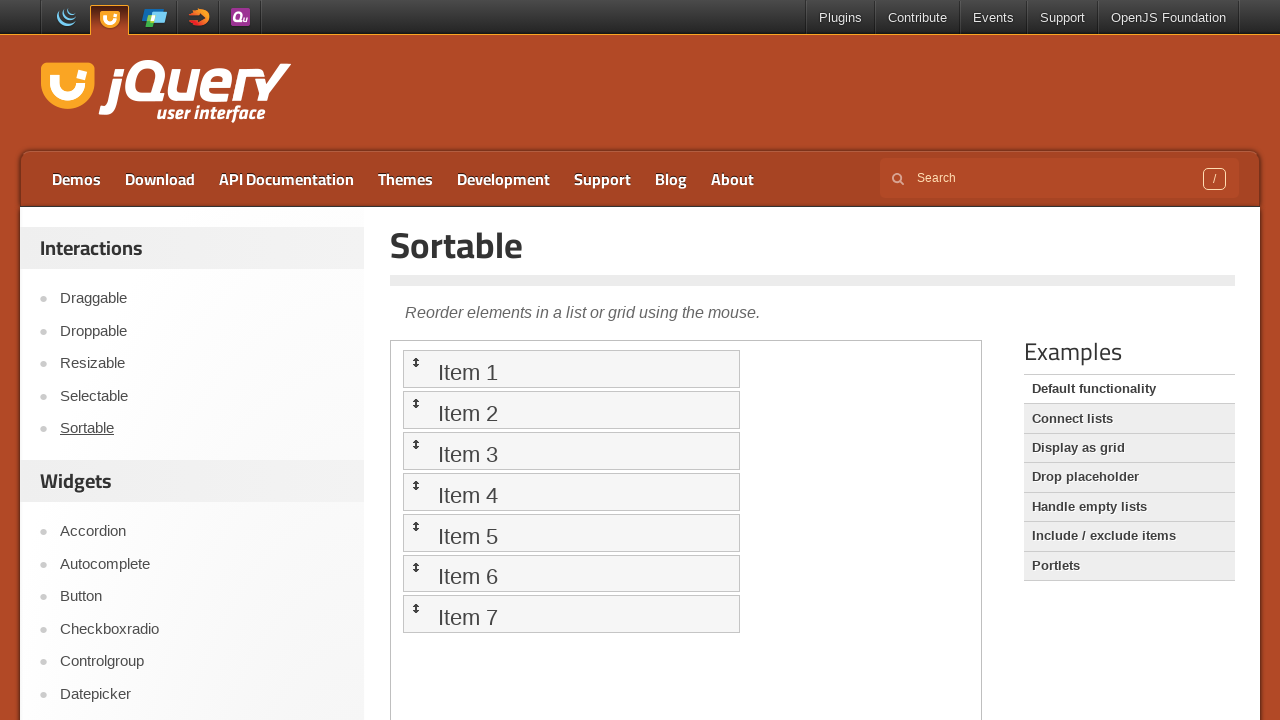

Clicked on search input field outside the iframe at (1059, 178) on xpath=//input[@name='s']
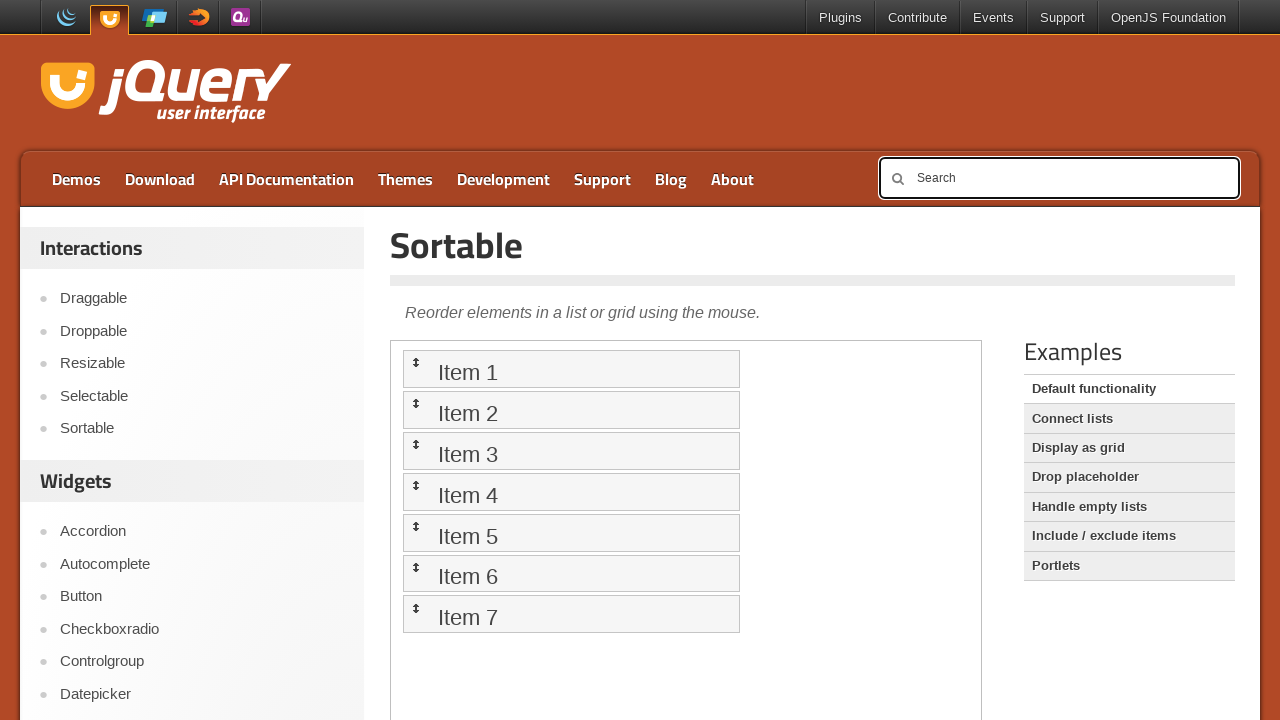

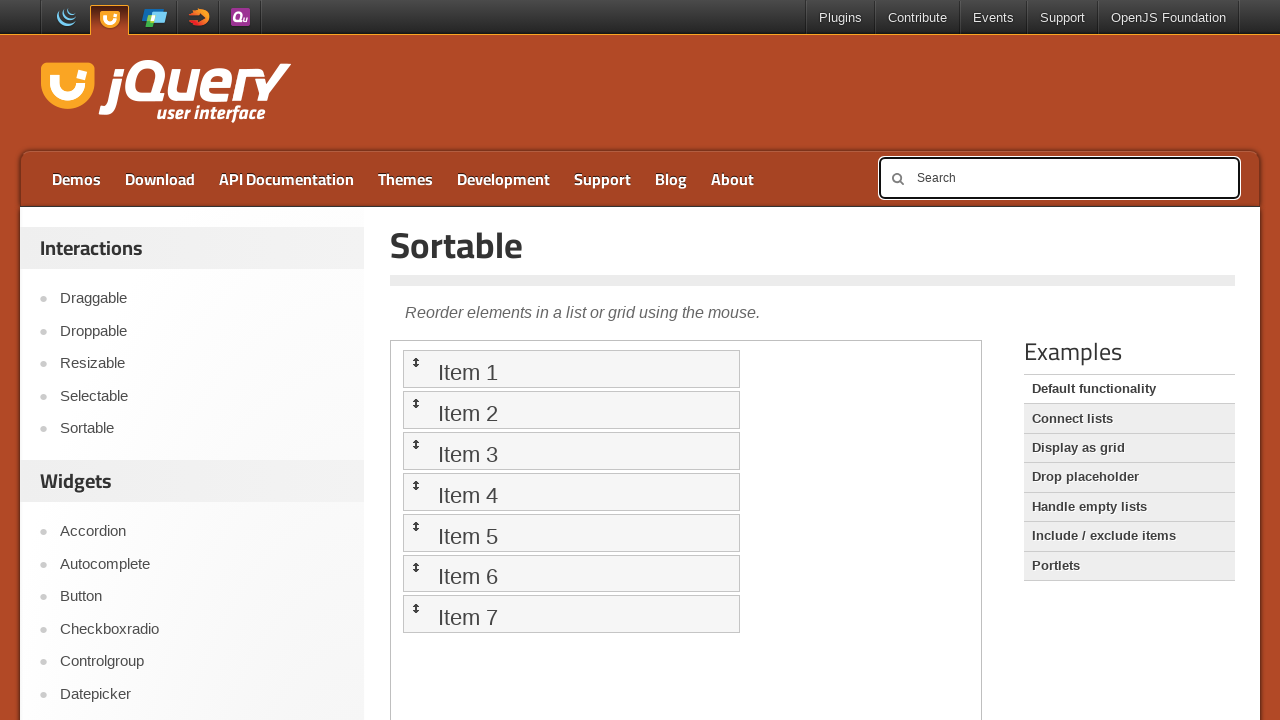